Retrieves and verifies the meta description content from the homepage

Starting URL: https://www.ctomsinc.com/

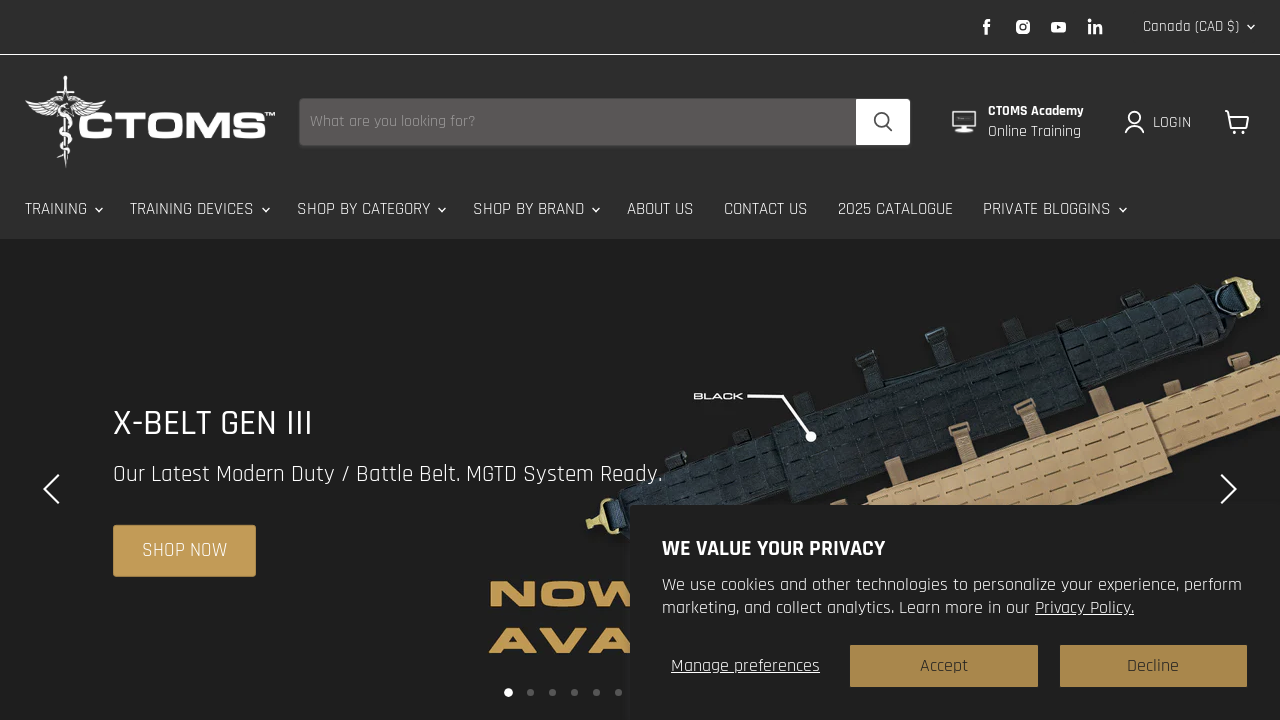

Located meta description element on homepage
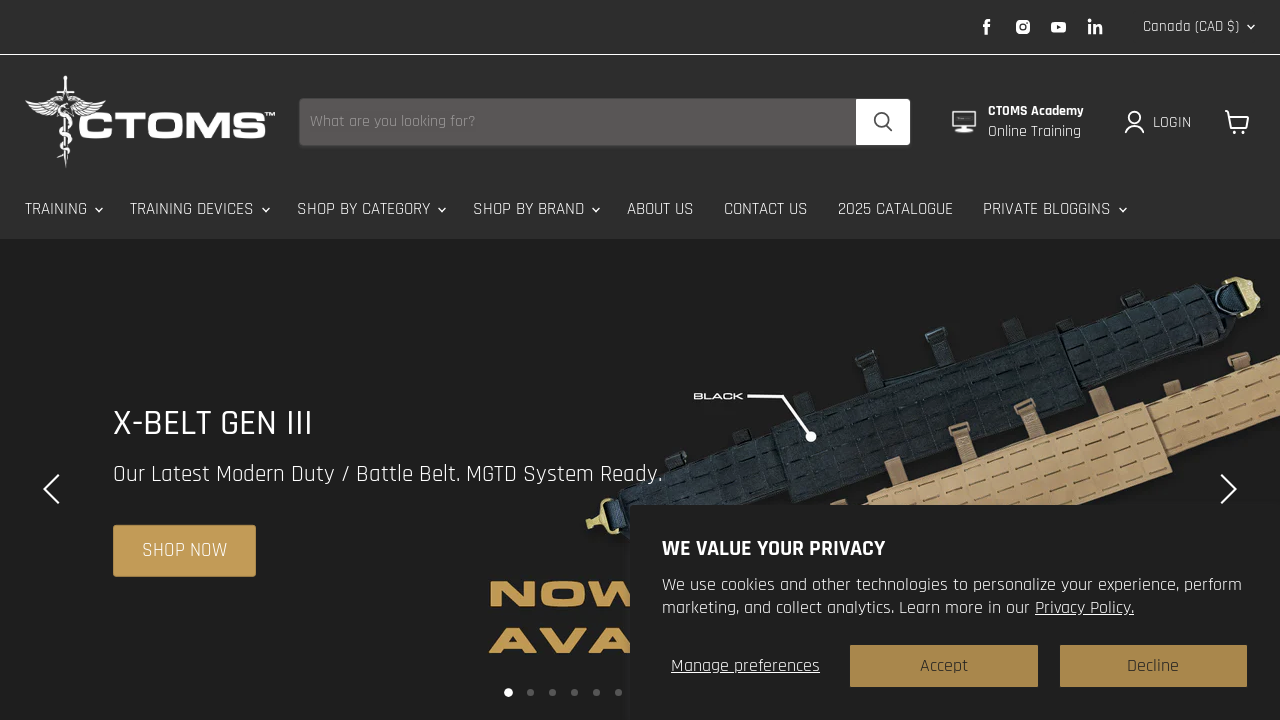

Retrieved meta description content attribute
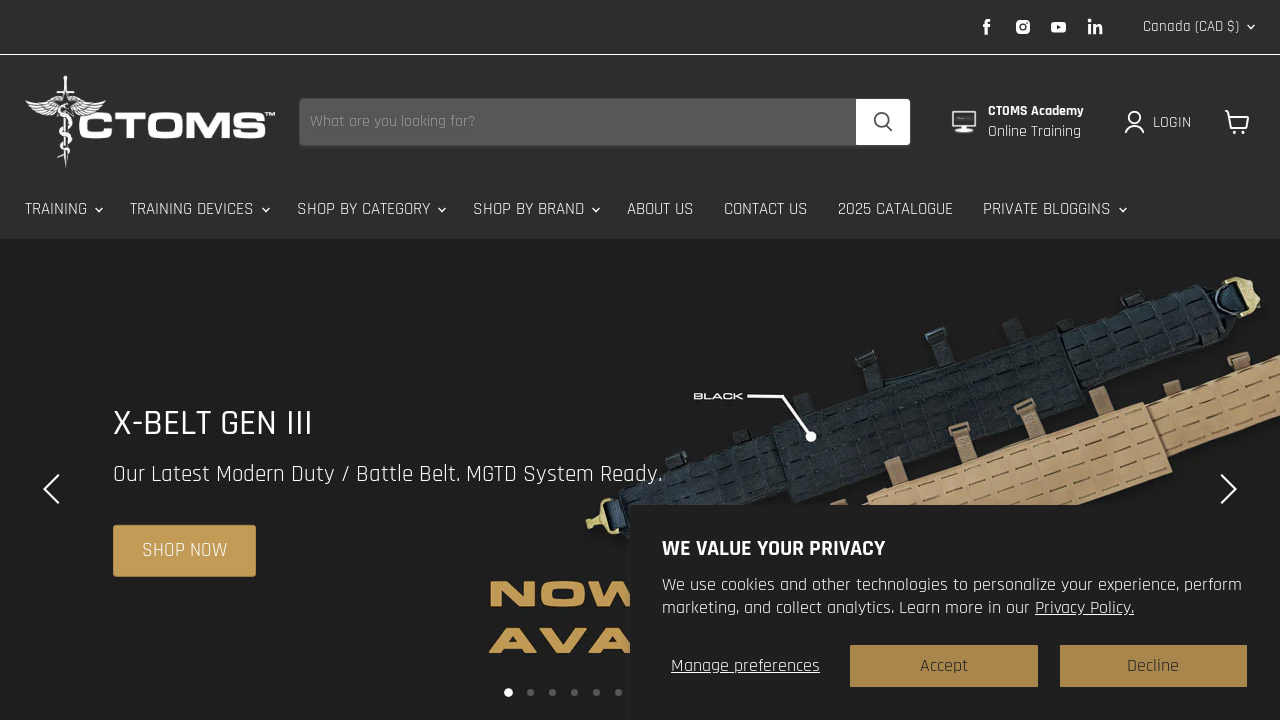

Printed meta description: CTOMS™ is a leading provider in tactical medical training and supplies. Our goal is to empower you with knowledge and skills so you can succeed in challenging situations.
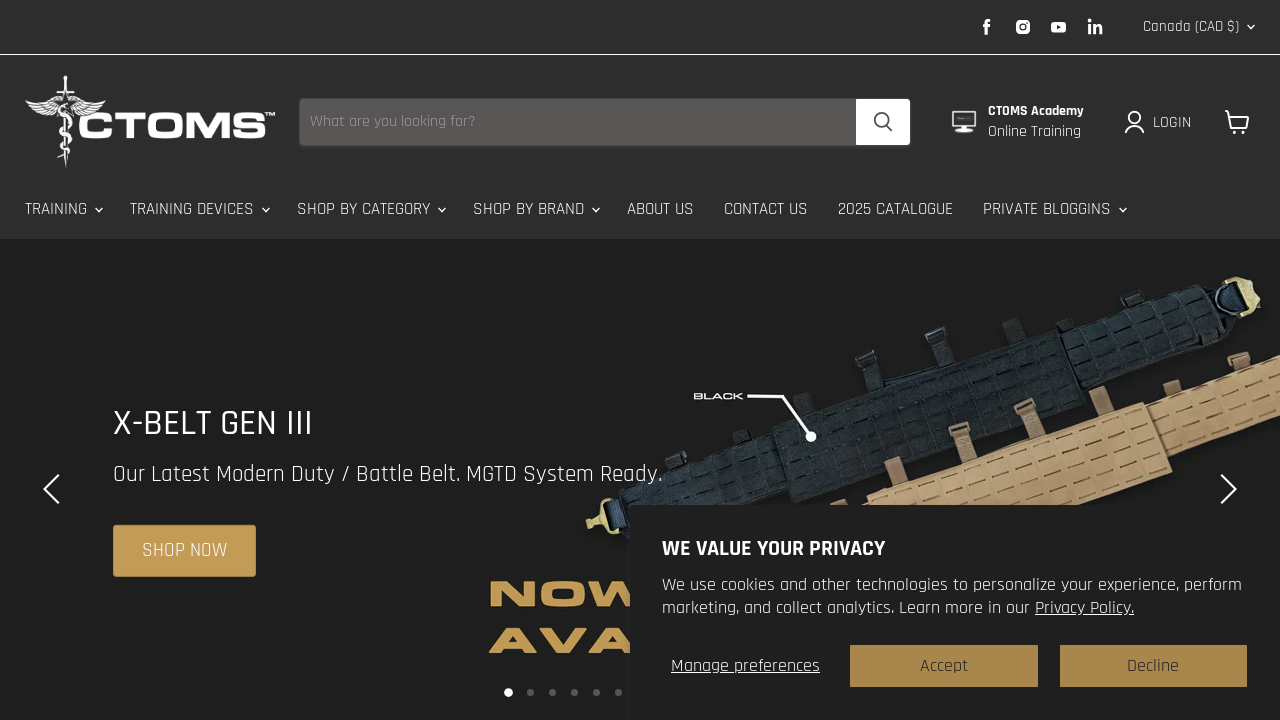

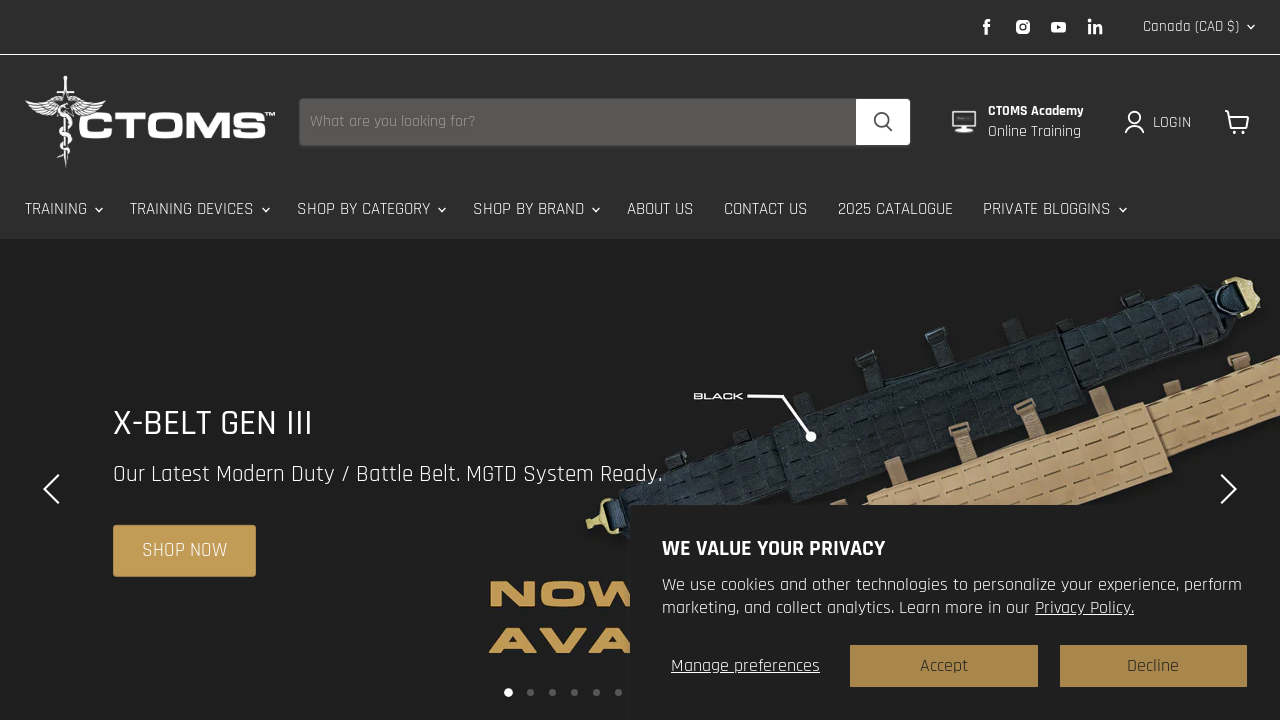